Tests that submitting valid form data for a child (age 5) shows the correct kid message

Starting URL: https://acctabootcamp.github.io/site/examples/age

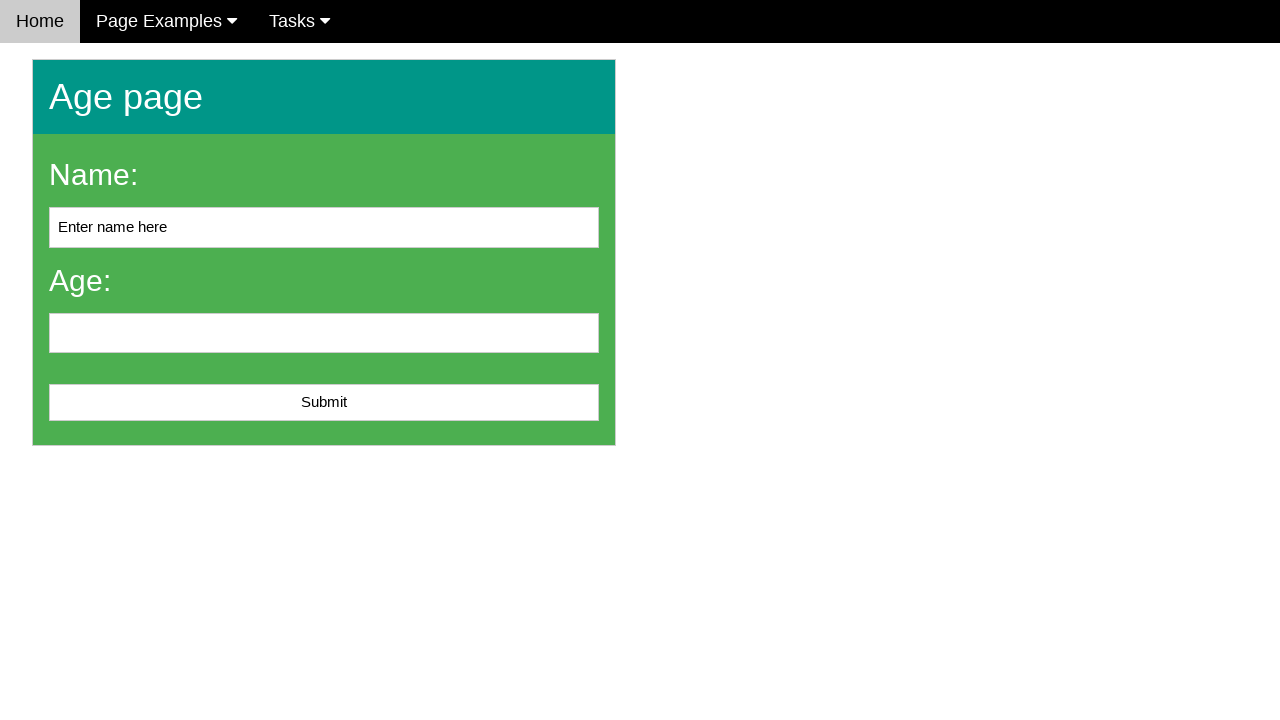

Filled name field with 'Ann' on input[name='name'], input#name
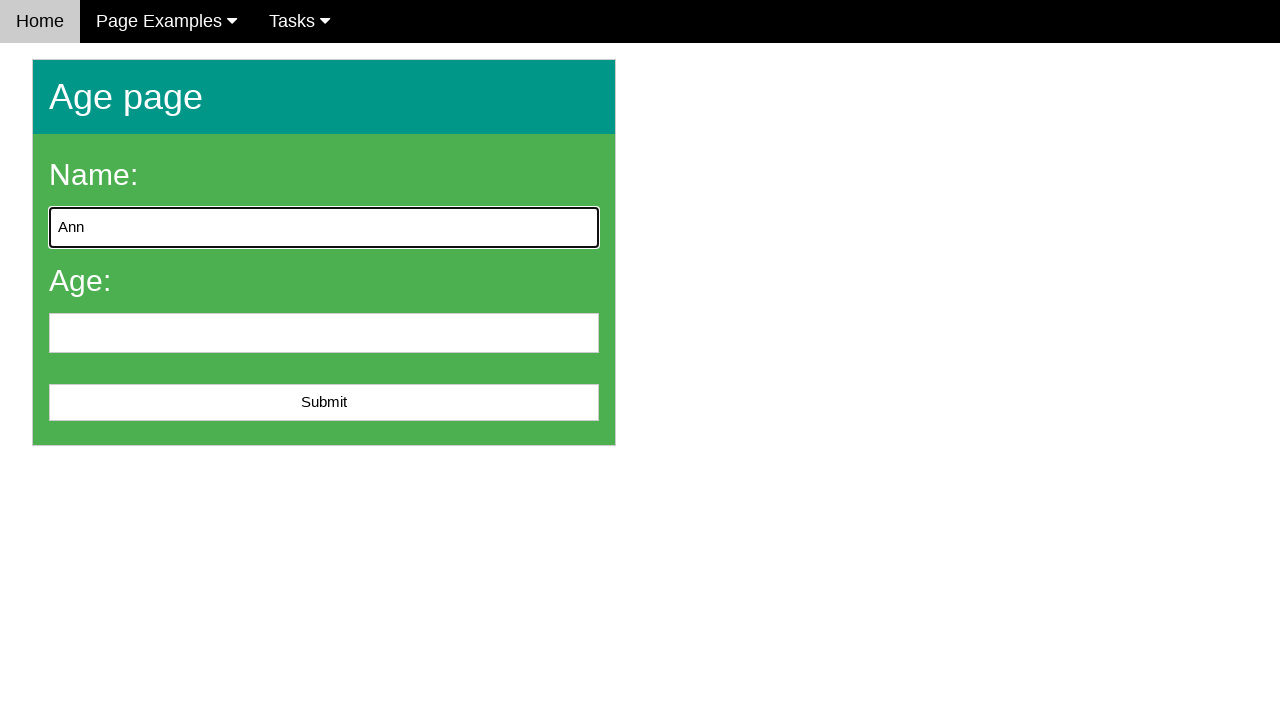

Filled age field with '5' on input[name='age'], input#age, input[type='number']
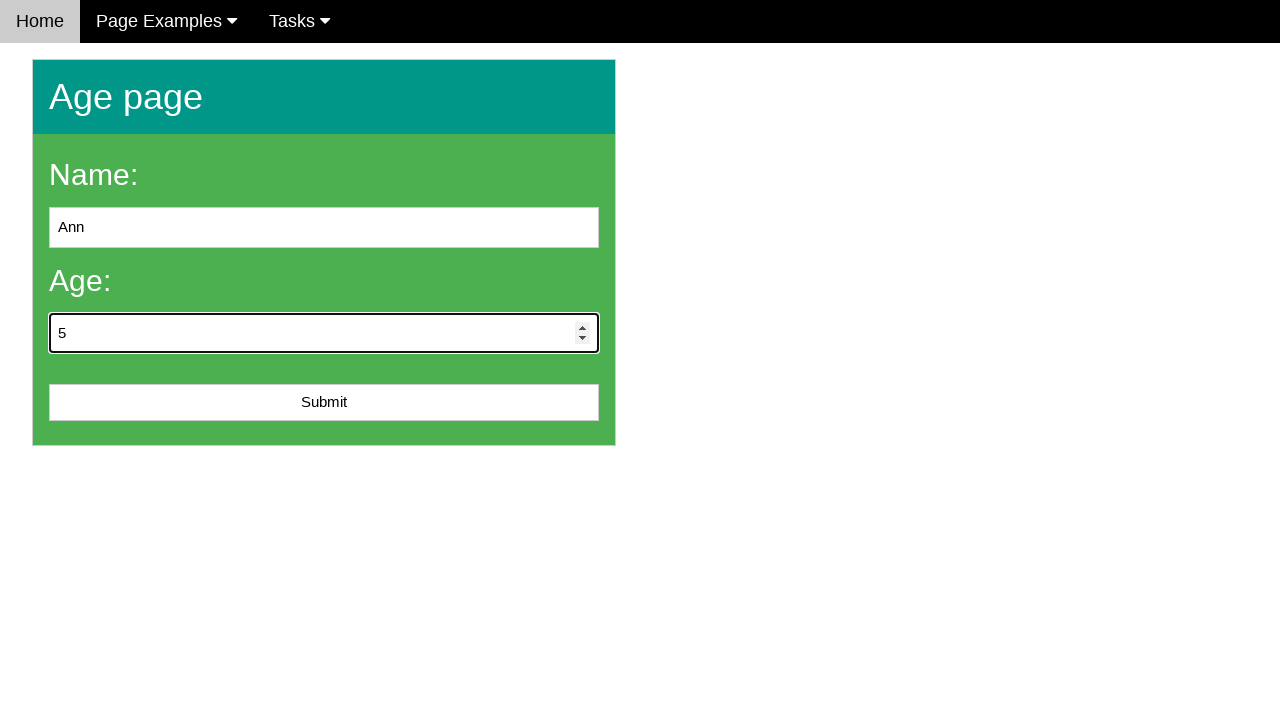

Clicked submit button at (324, 403) on button[type='submit'], input[type='submit'], #submit
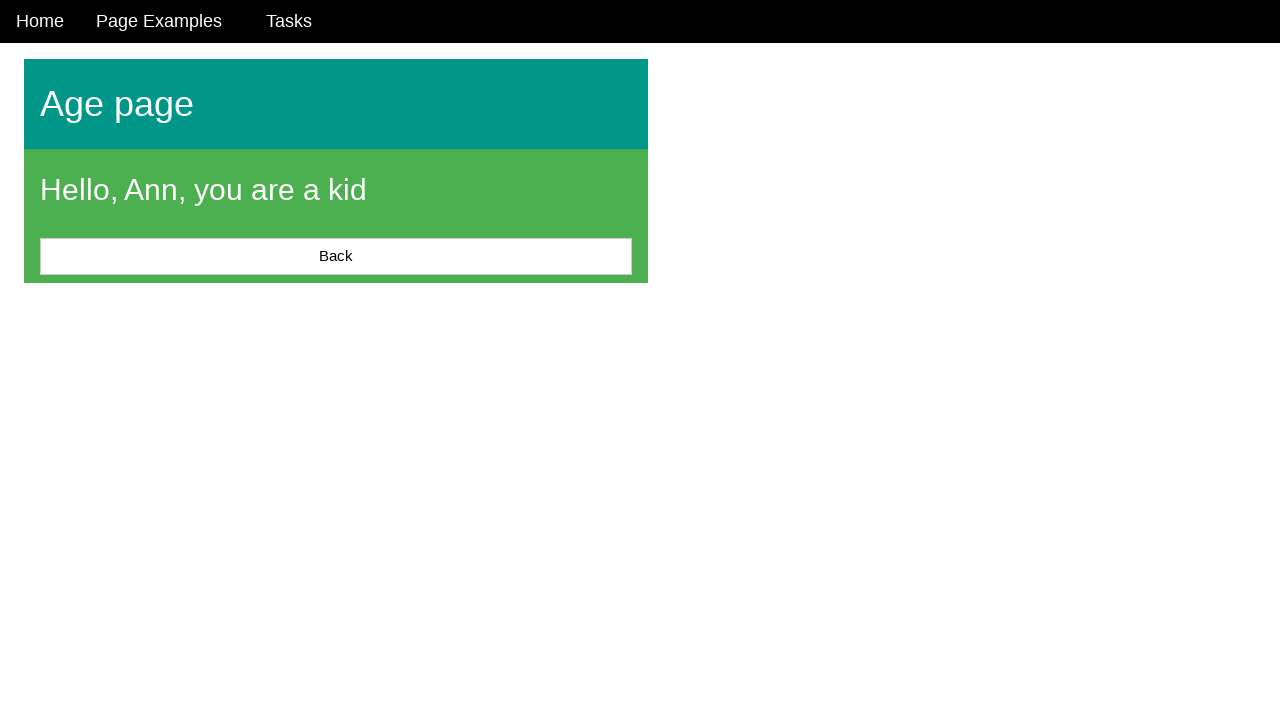

Success message for kid displayed: 'Hello, Ann, you are a kid'
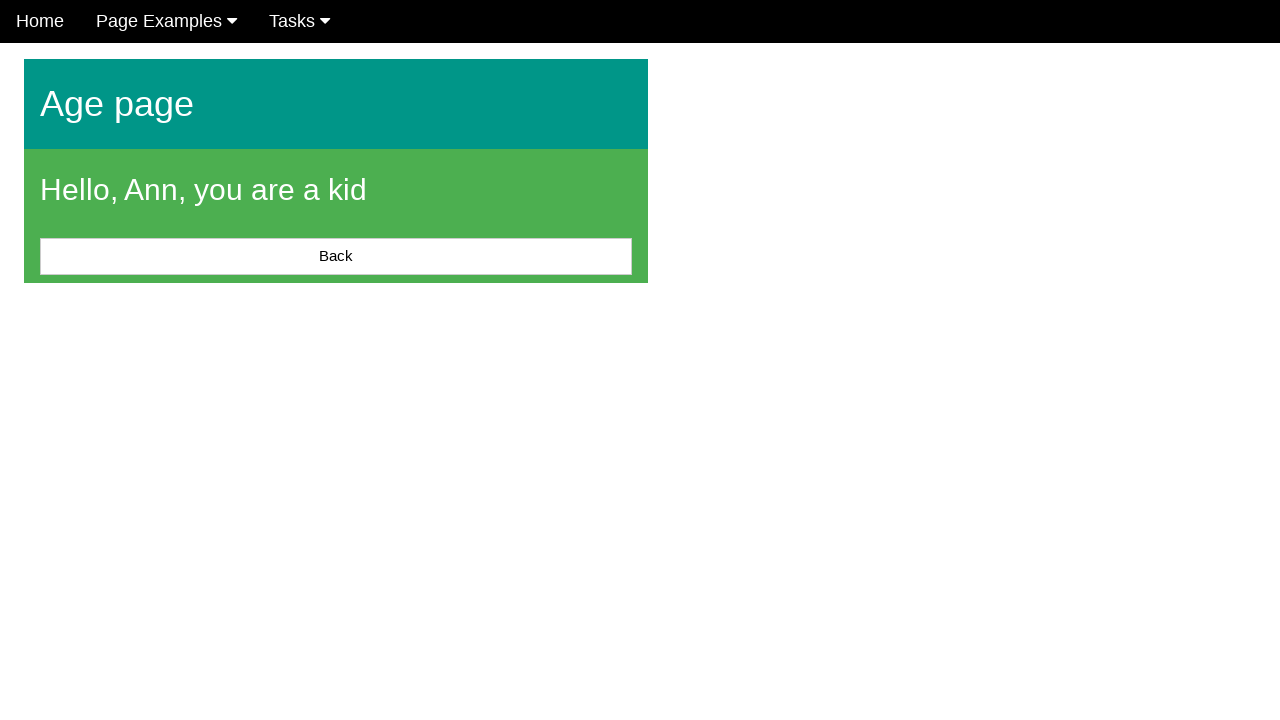

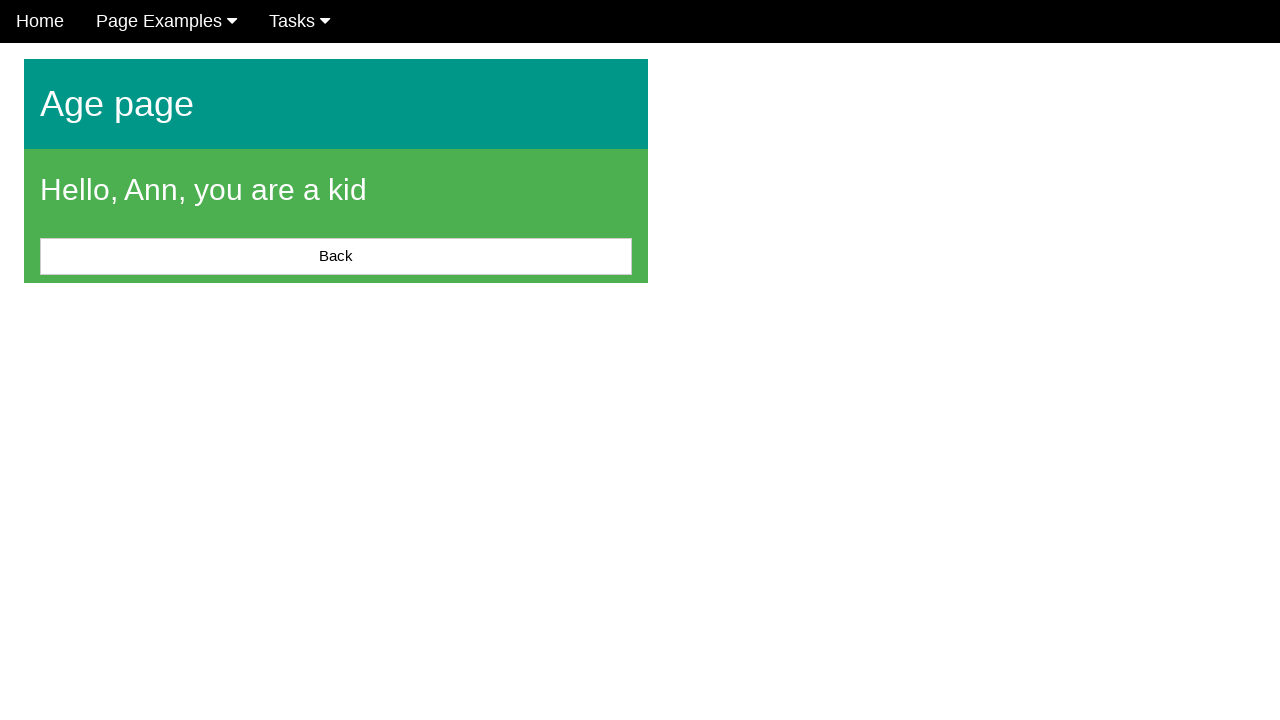